Tests file upload functionality by uploading a file and verifying the uploaded filename is displayed correctly

Starting URL: http://the-internet.herokuapp.com/upload

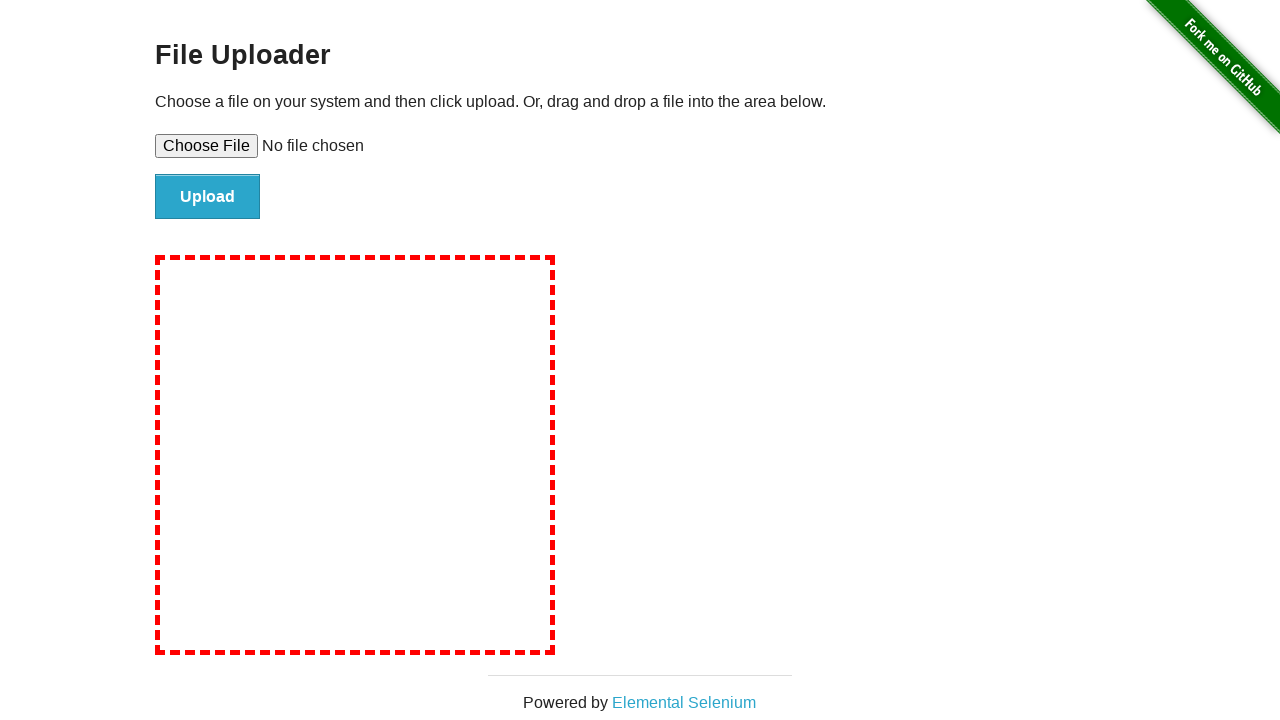

Created temporary test JPEG file for upload
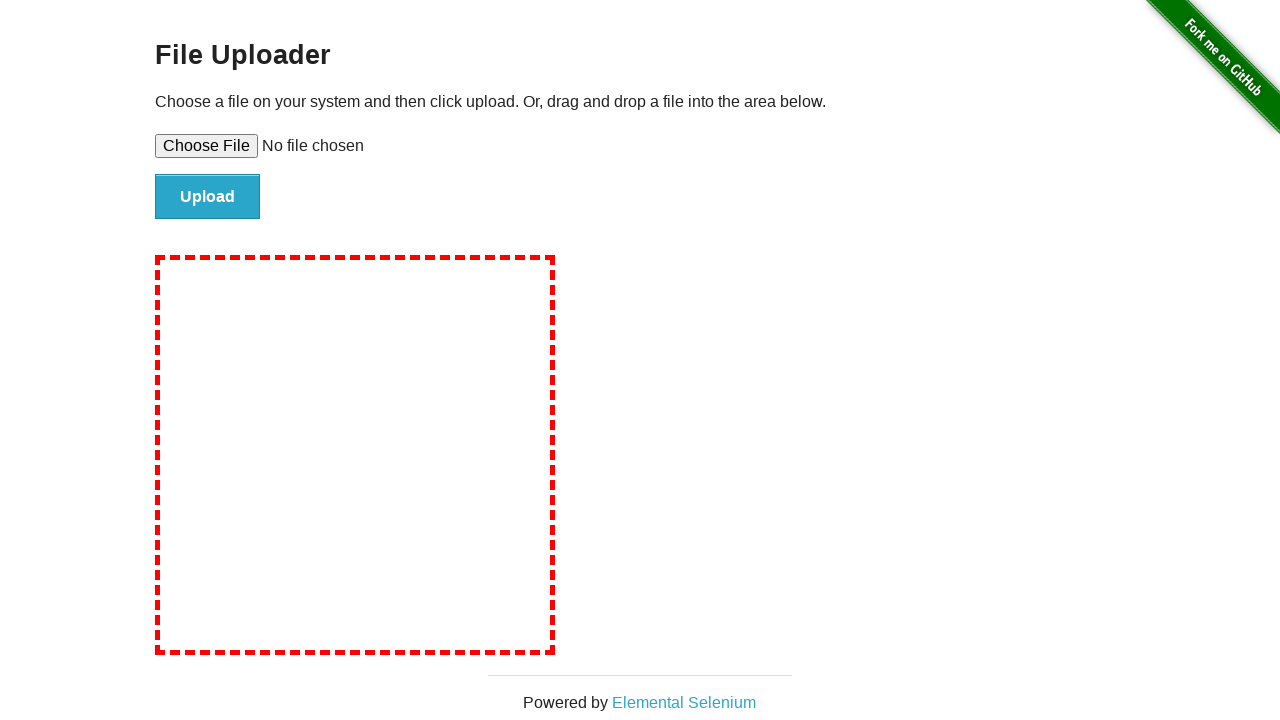

File upload input element is attached and available
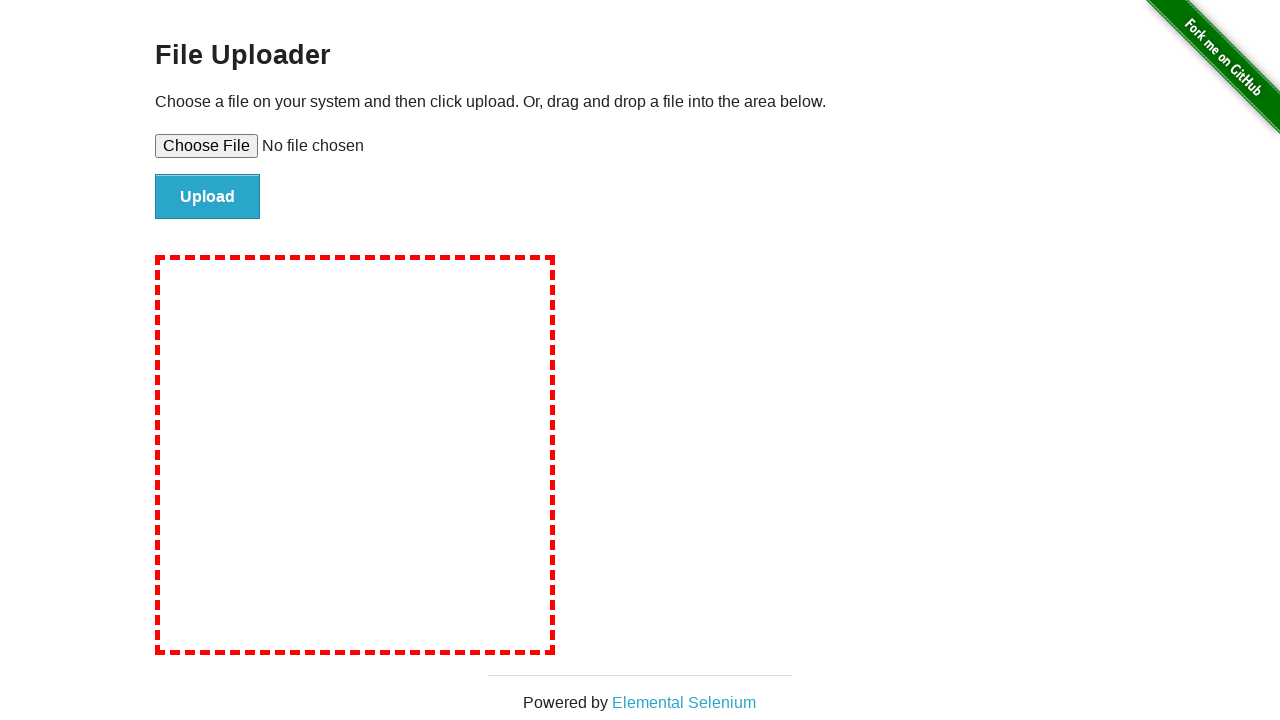

Selected test_upload_image.jpg file for upload
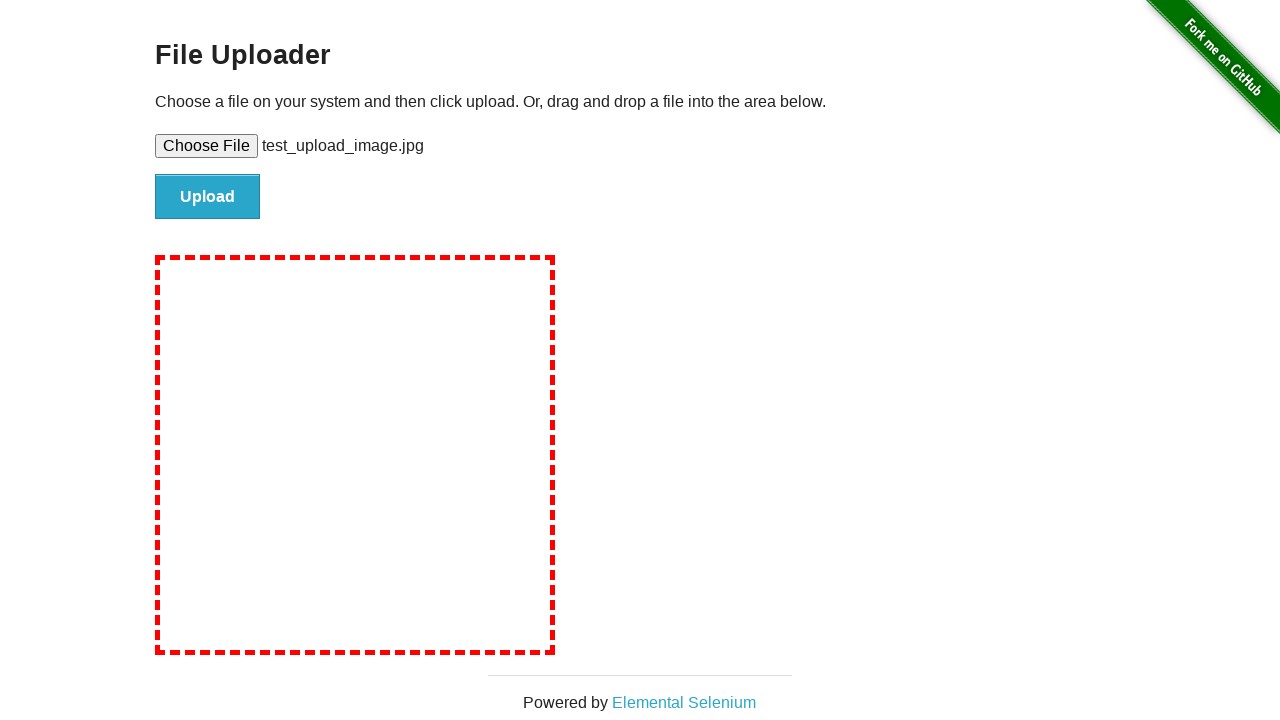

Clicked file submit button to upload the file at (208, 197) on #file-submit
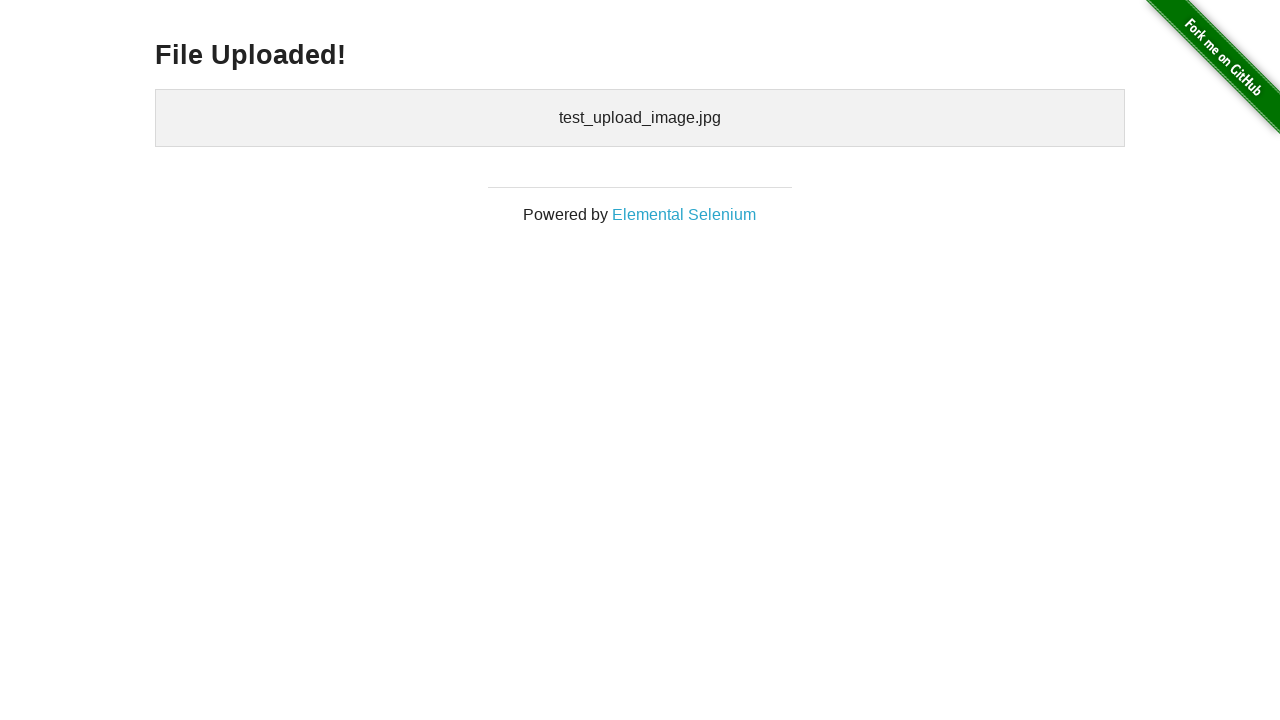

Uploaded files section is now visible, confirming successful upload
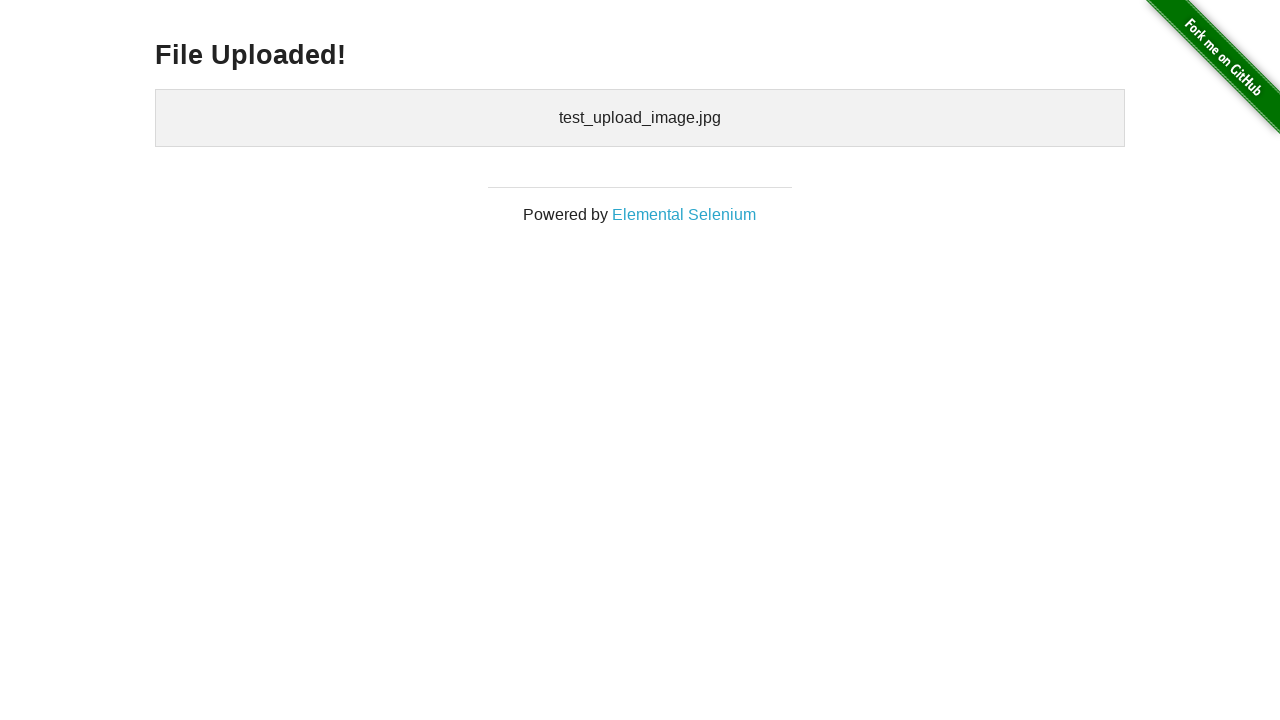

Cleaned up temporary test file
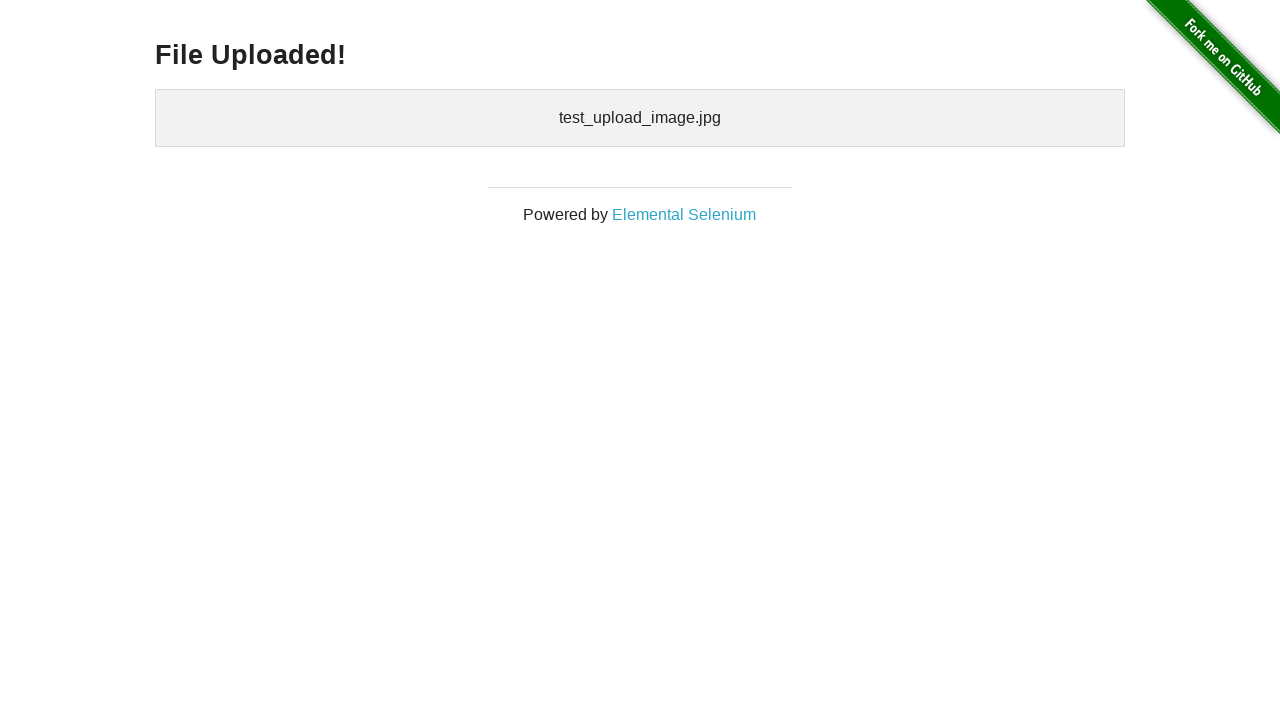

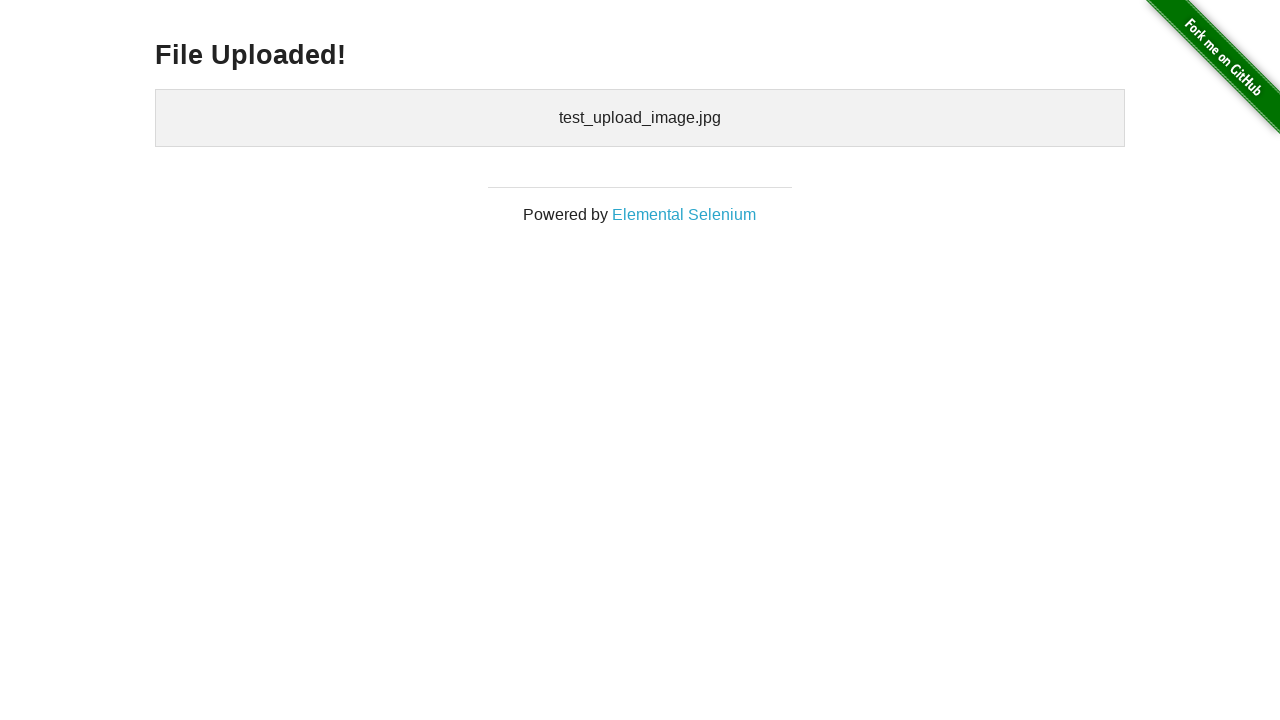